Demonstrates drag-and-drop-by-offset mouse action by dragging element A to the position of element B using coordinates

Starting URL: https://crossbrowsertesting.github.io/drag-and-drop

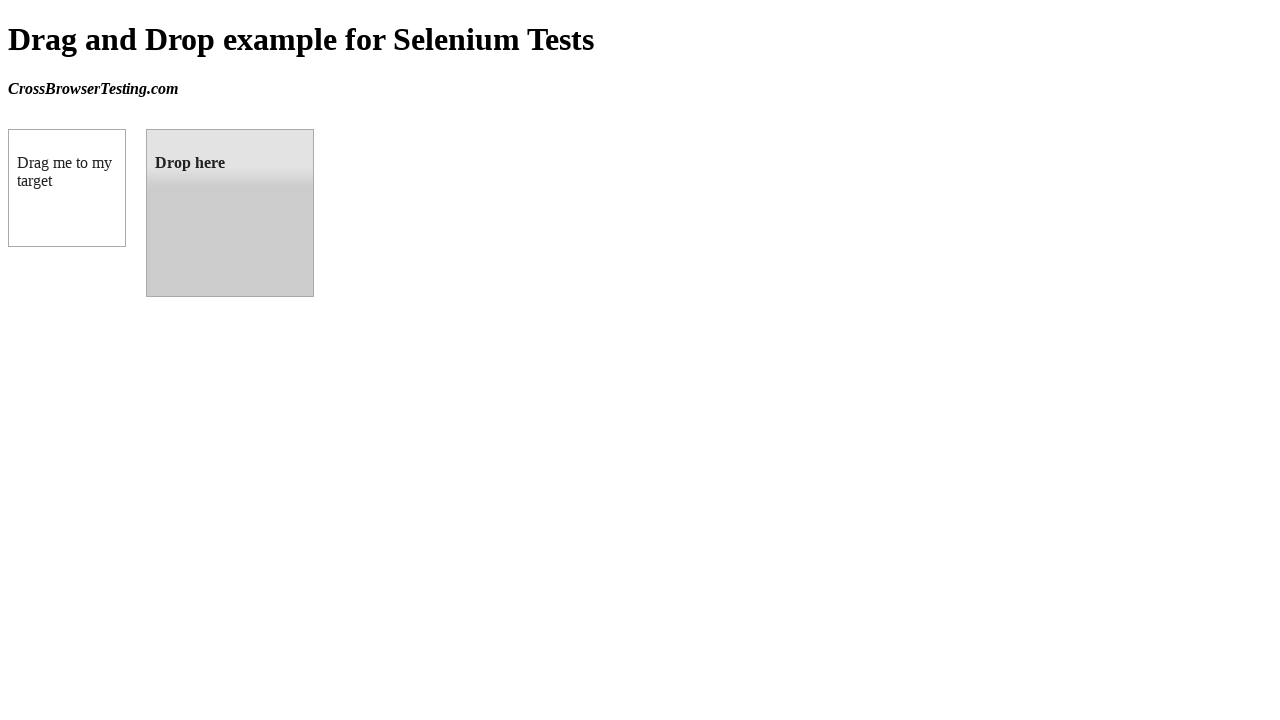

Located source element with id 'draggable'
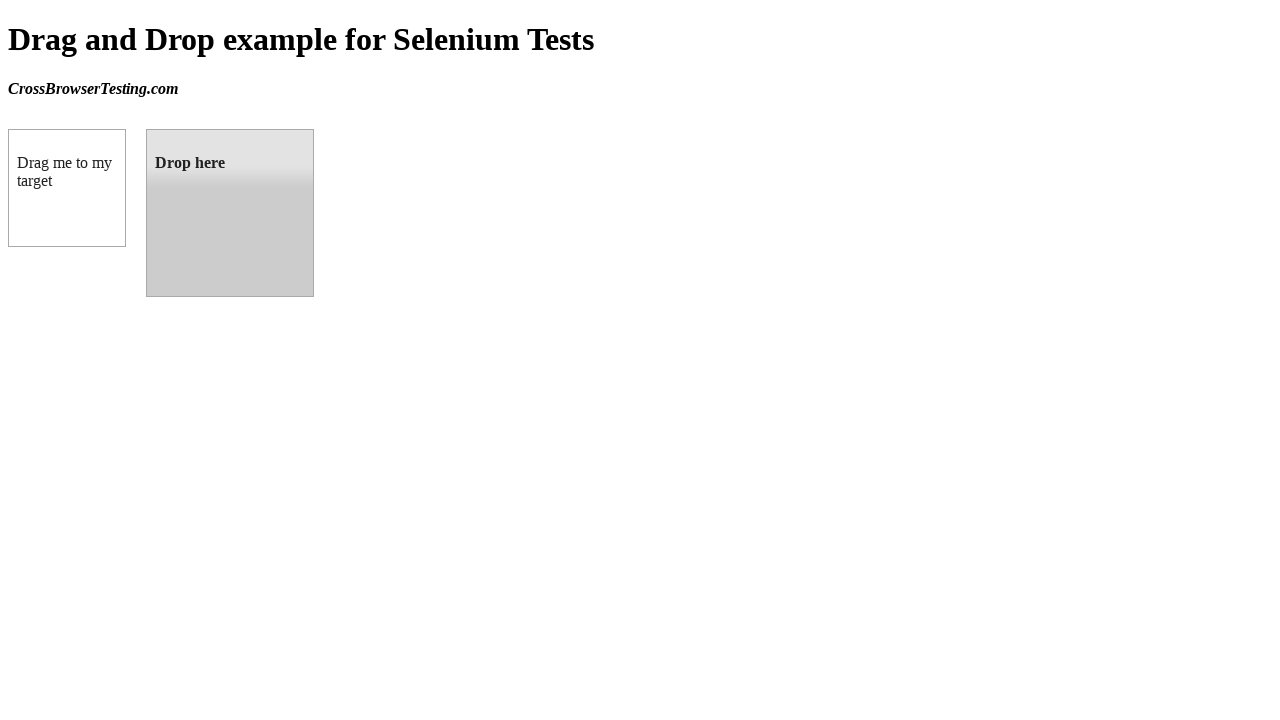

Located target element with id 'droppable'
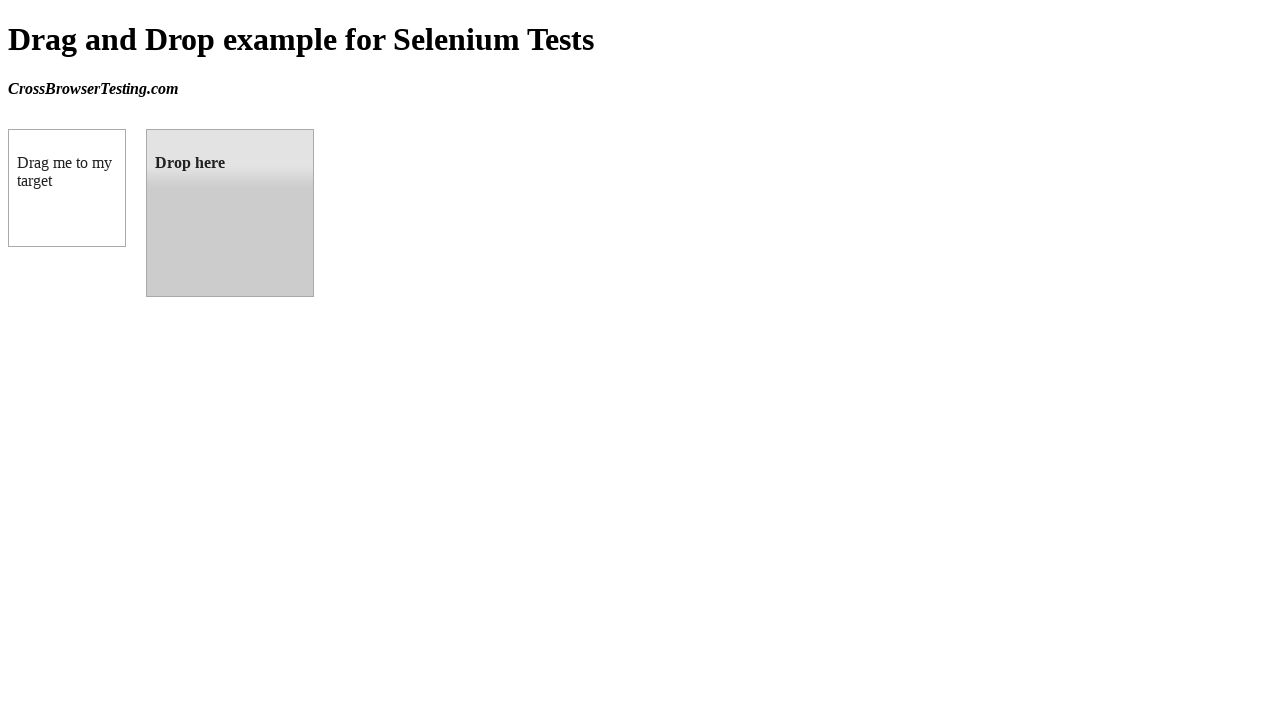

Retrieved bounding box of target element
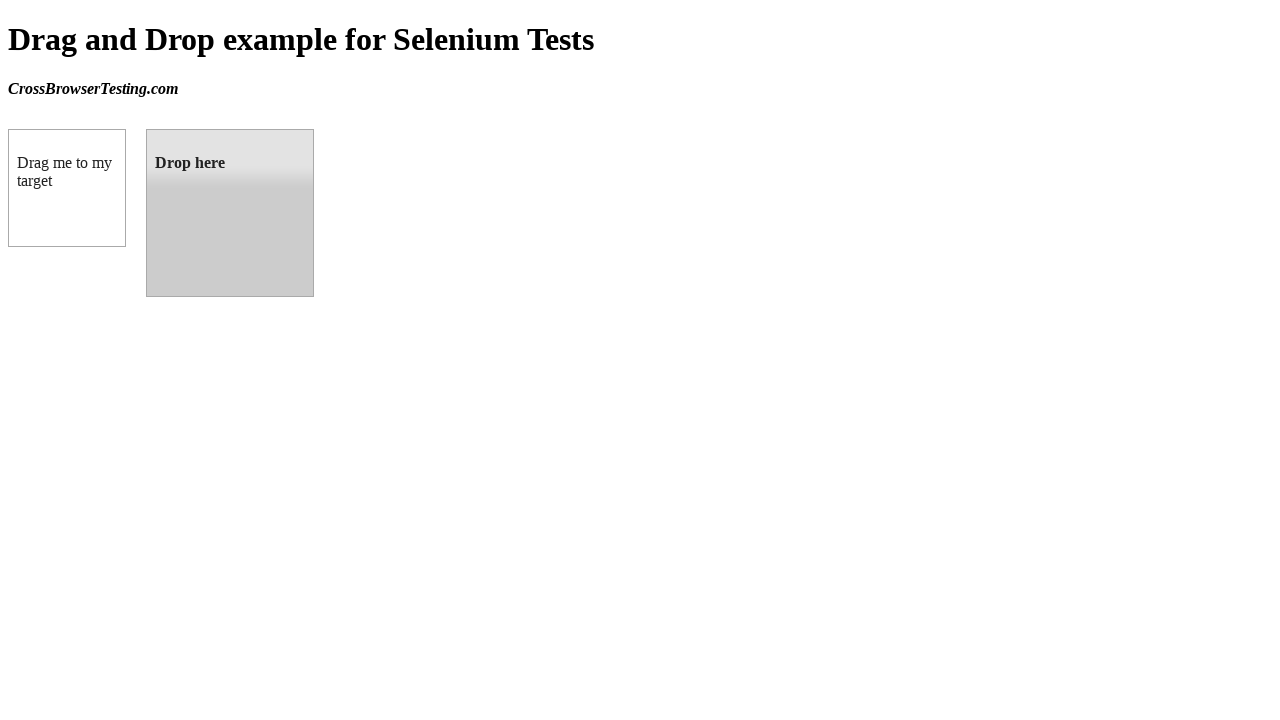

Retrieved bounding box of source element
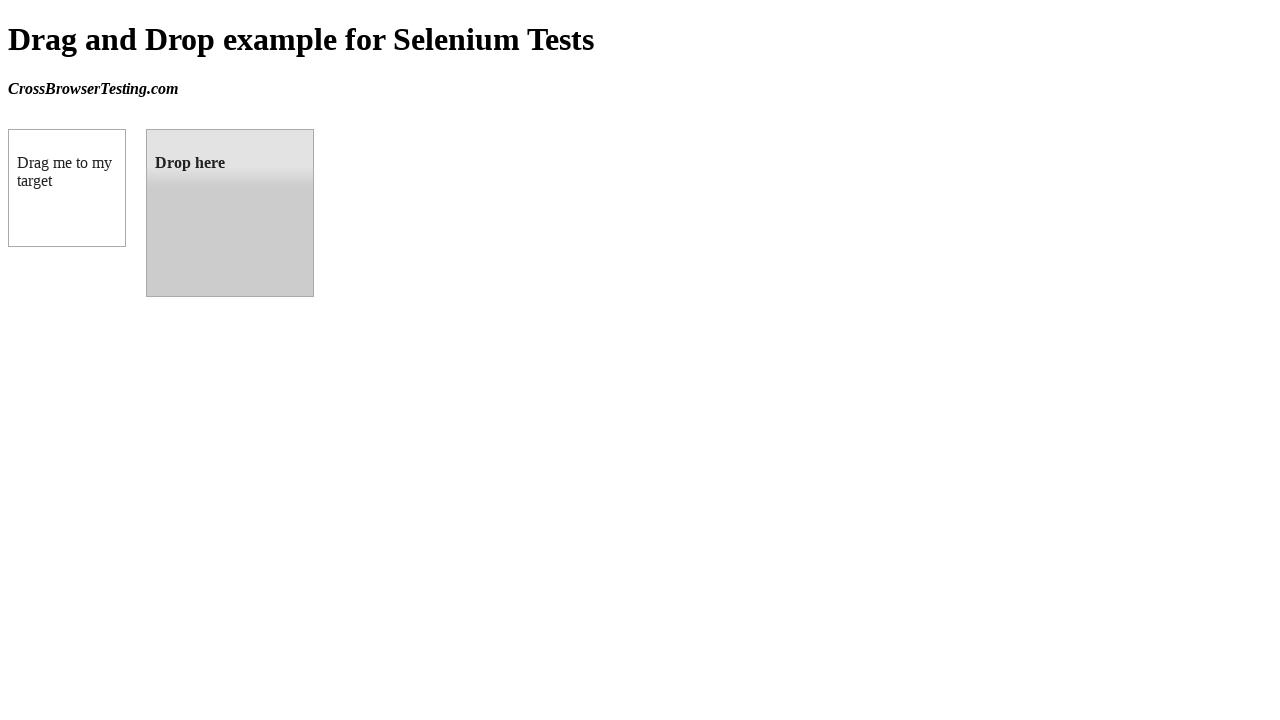

Moved mouse to center of source element at (67, 188)
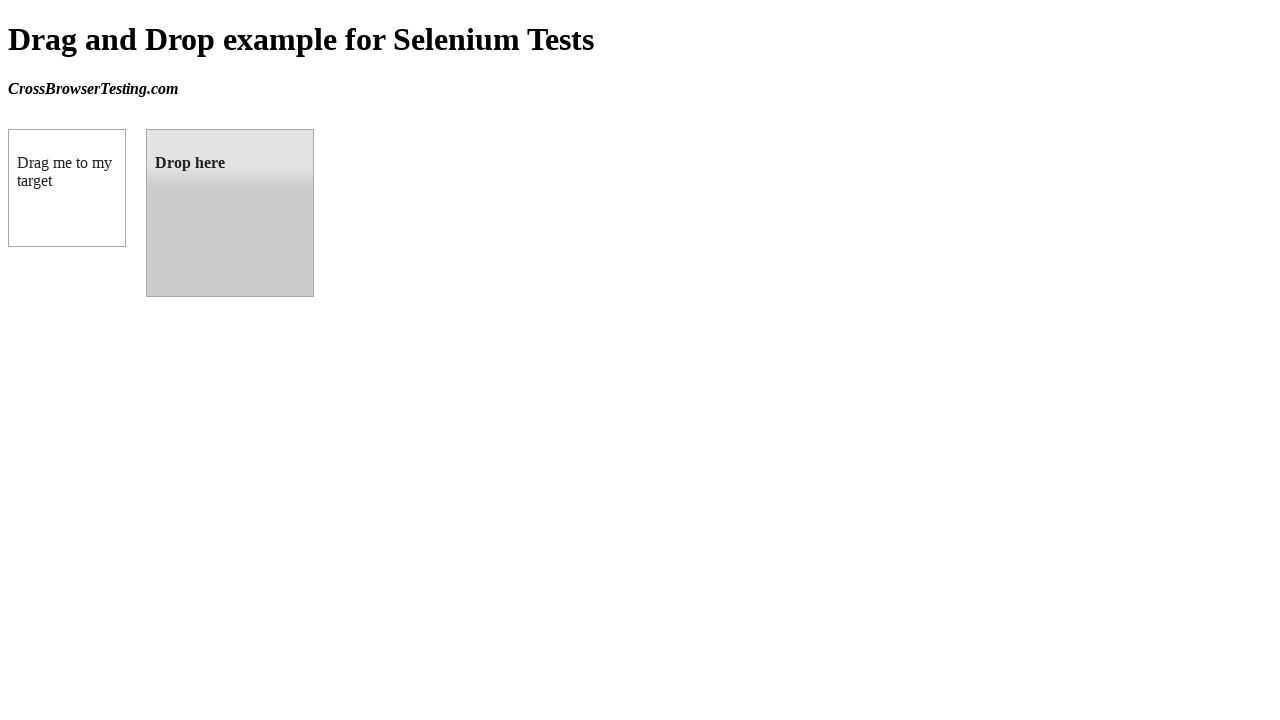

Pressed mouse button down on source element at (67, 188)
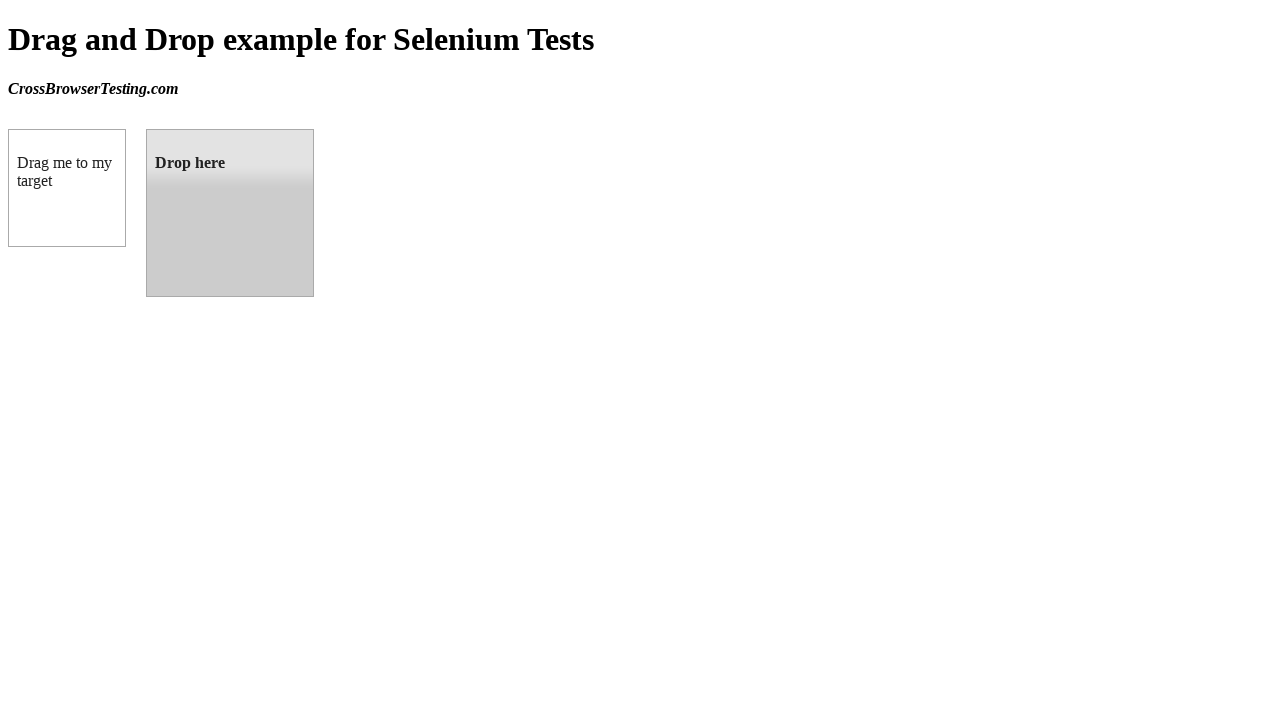

Dragged mouse to center of target element at (230, 213)
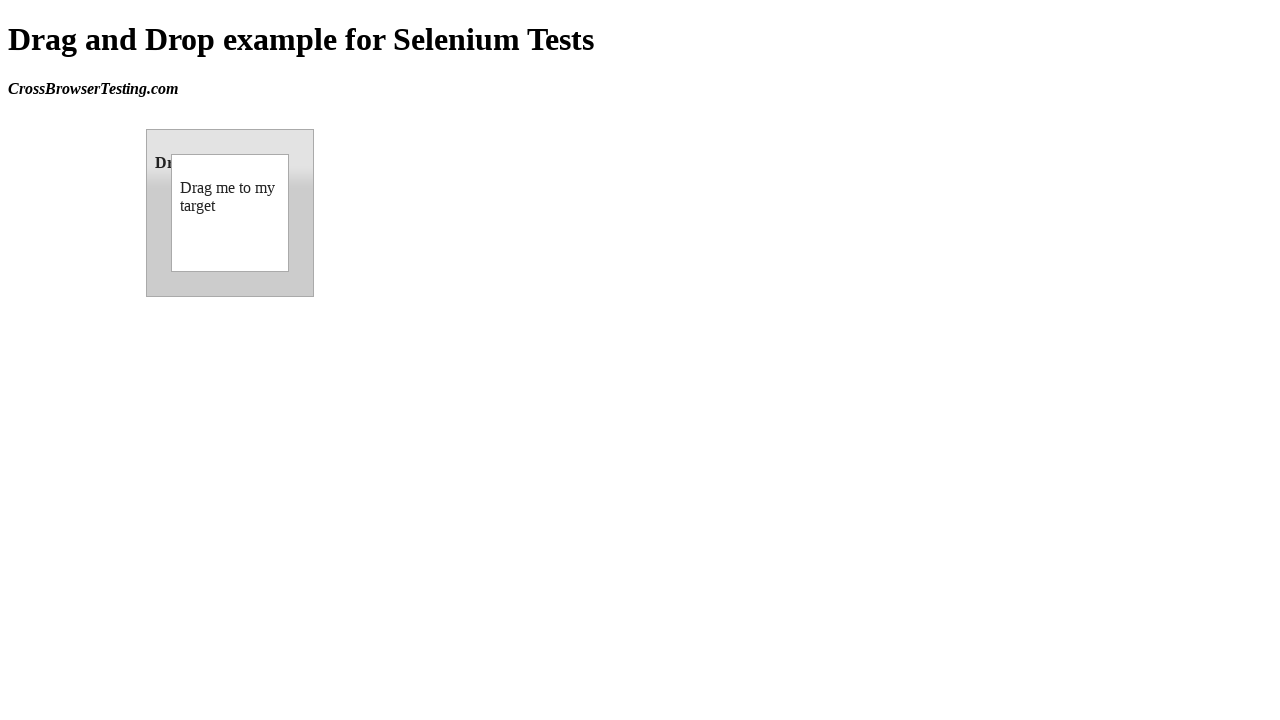

Released mouse button, completing drag-and-drop operation at (230, 213)
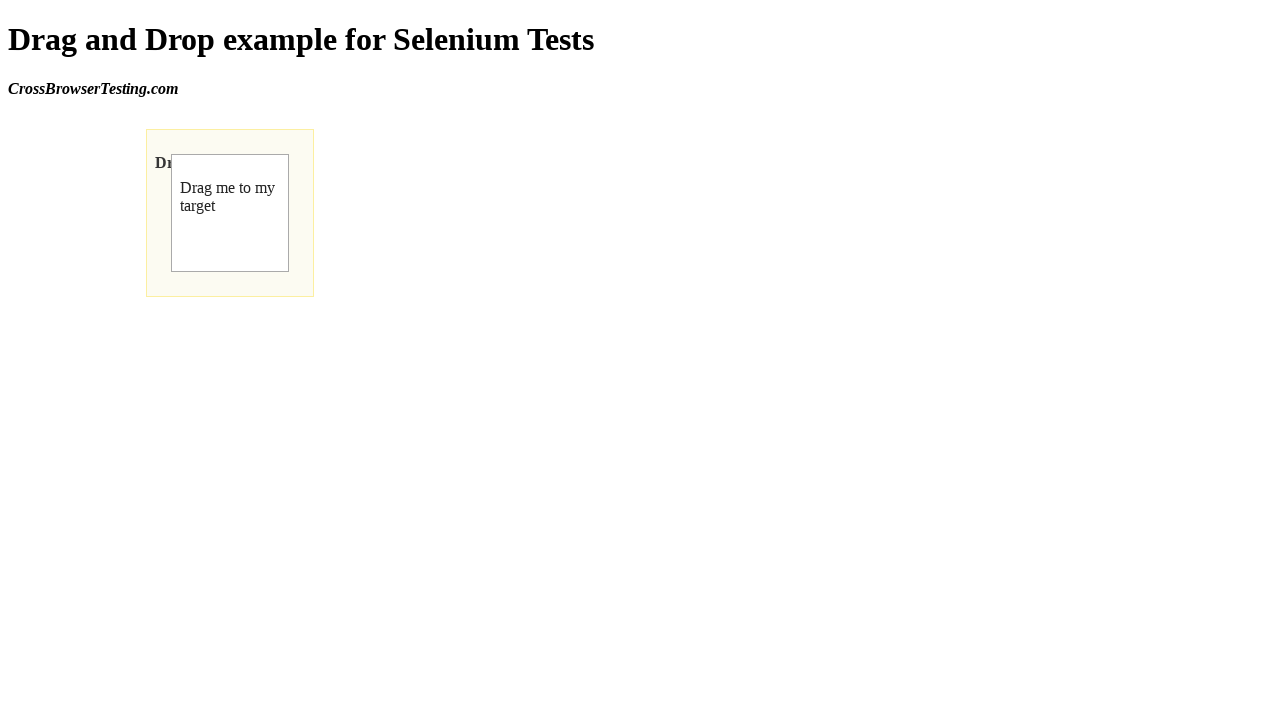

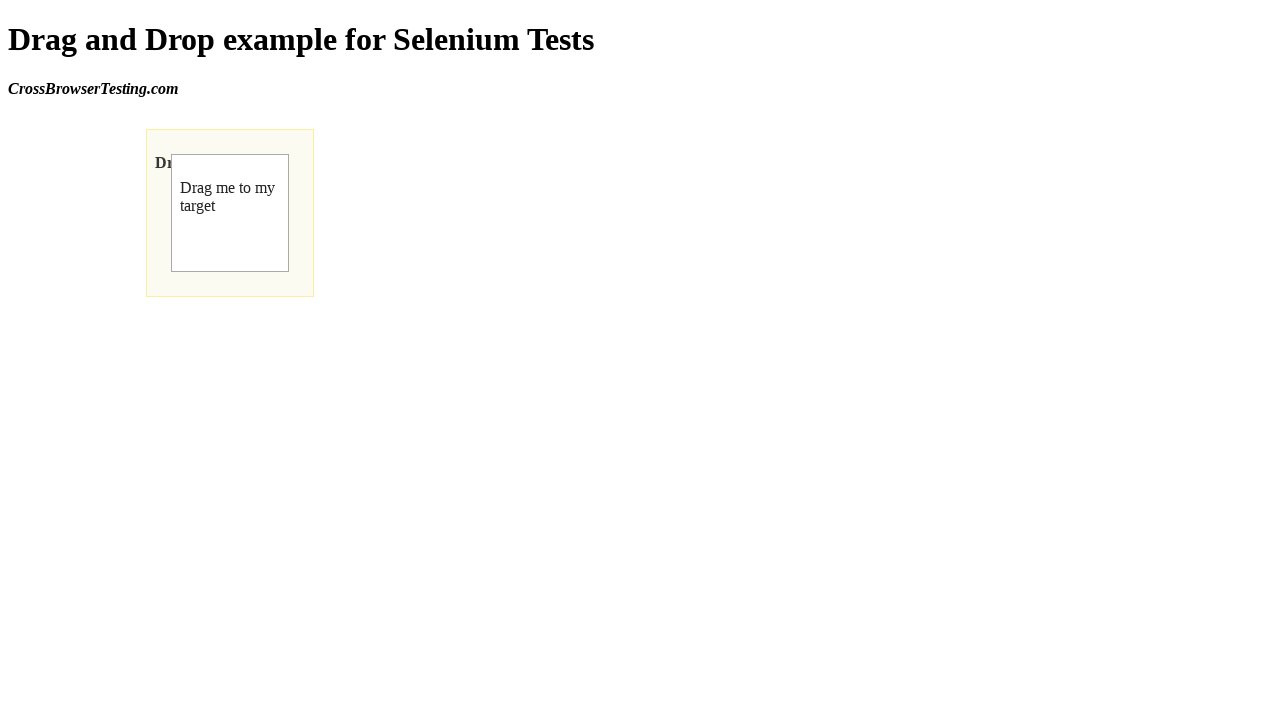